Tests navigation by clicking A/B Testing link and then using browser back button to return to home page

Starting URL: https://practice.cydeo.com

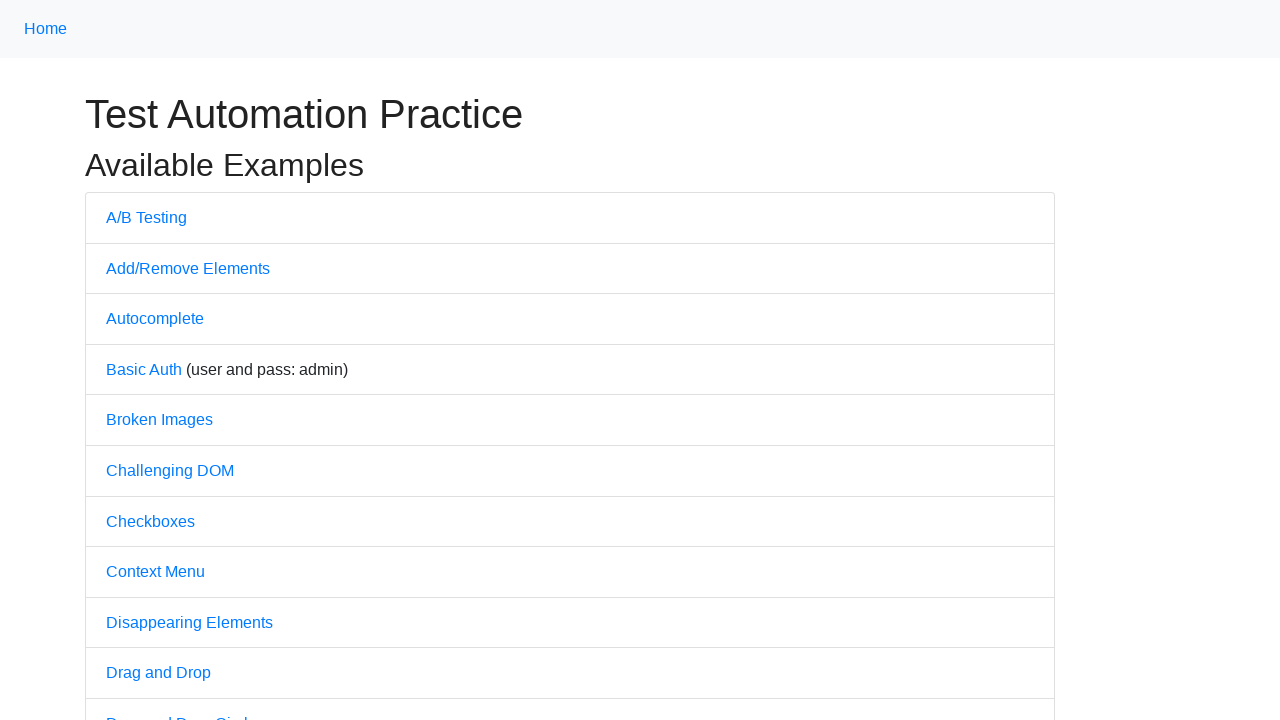

Clicked A/B Testing link at (146, 217) on text=A/B Testing
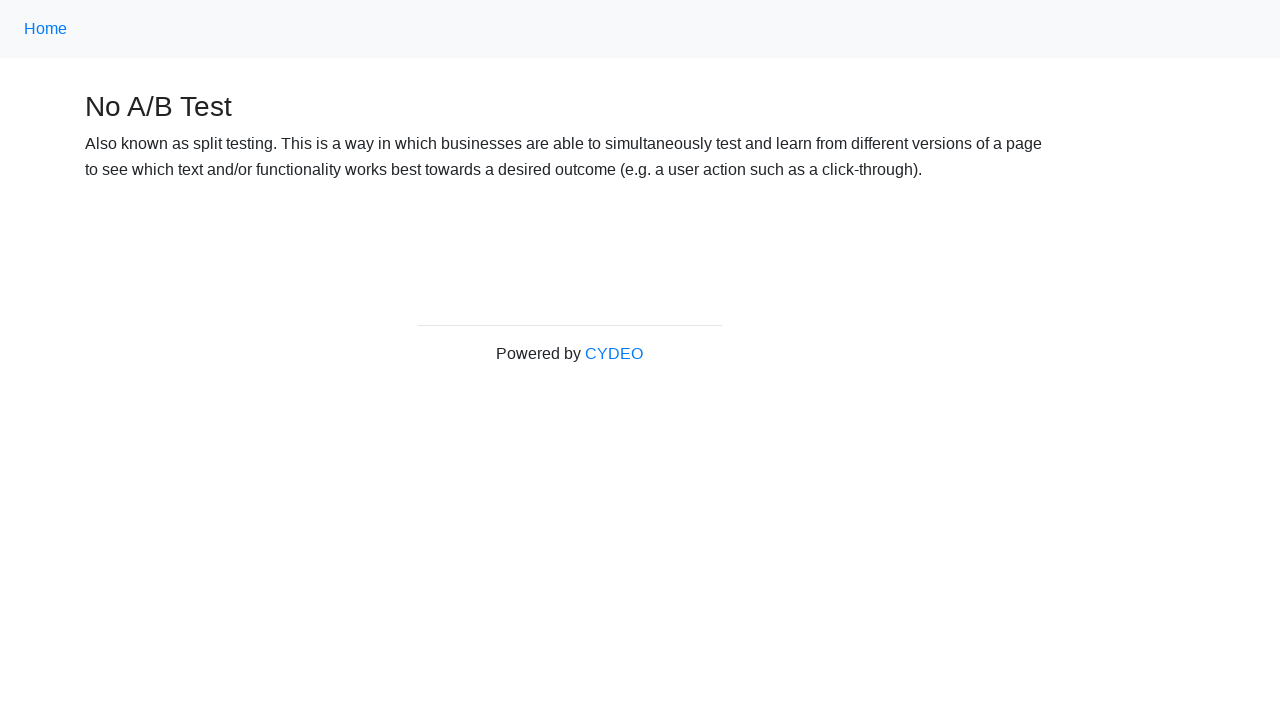

A/B Testing page loaded
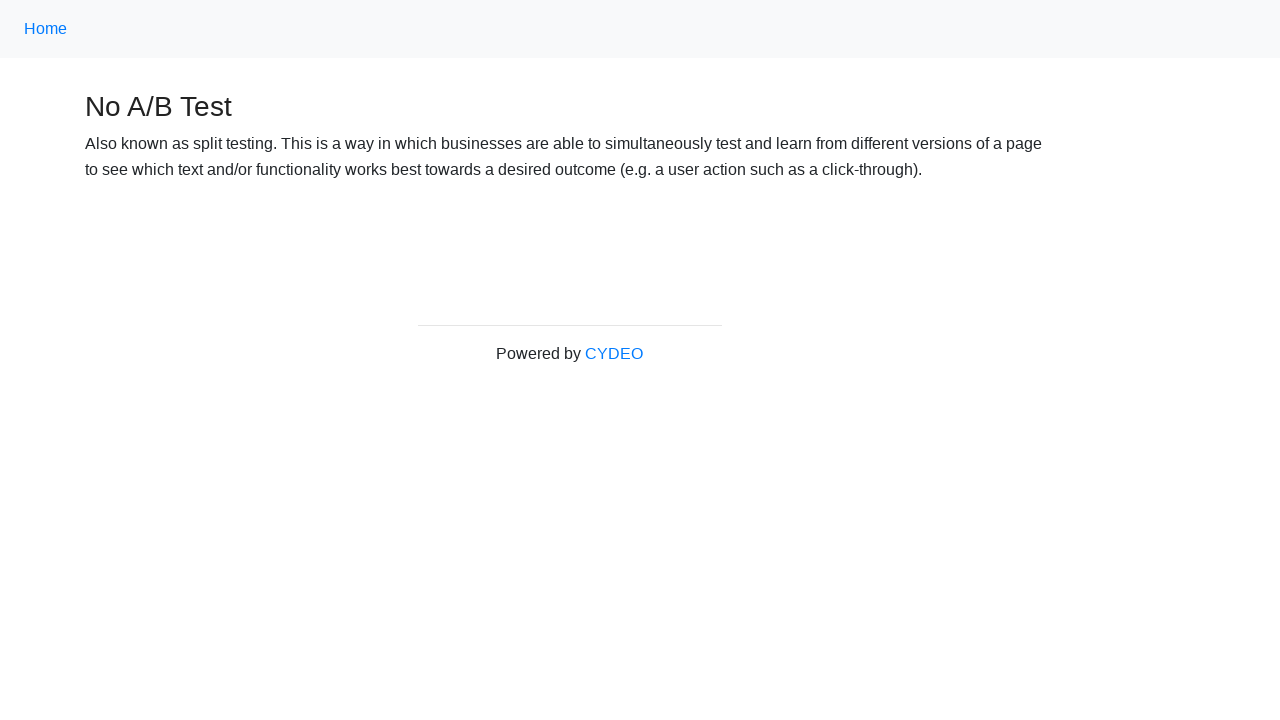

Navigated back to home page using browser back button
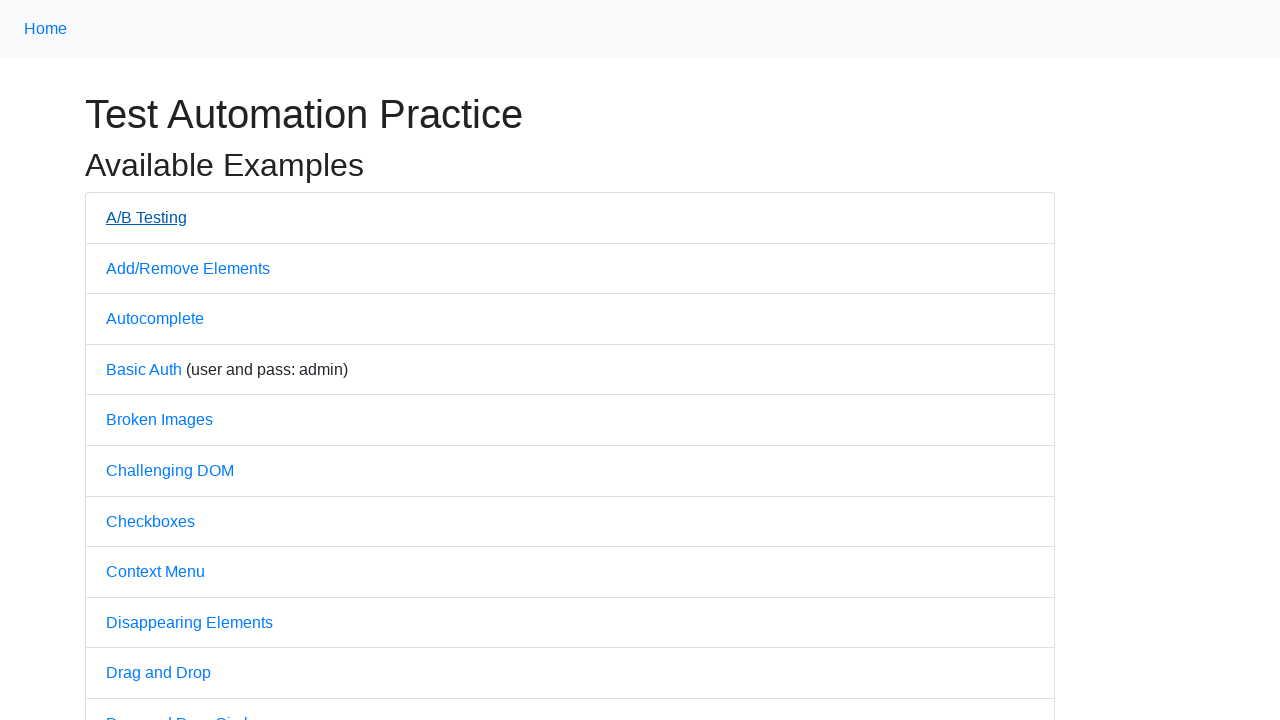

Home page loaded after navigating back
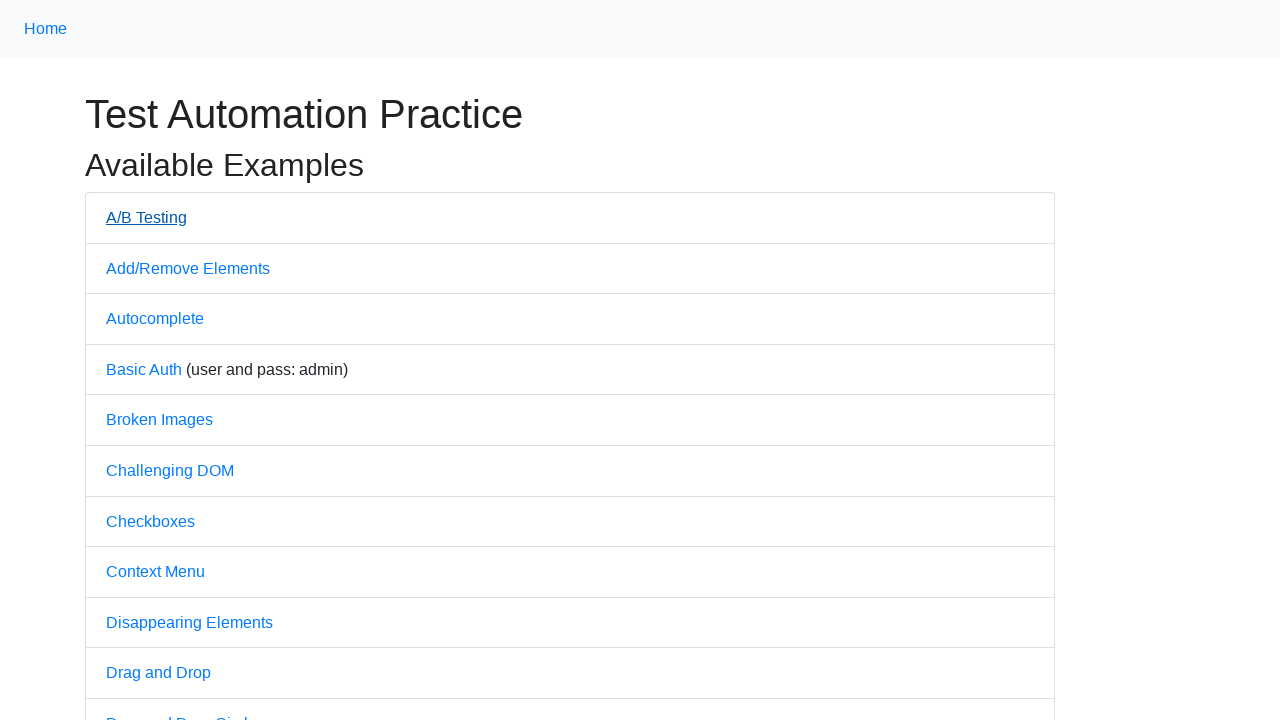

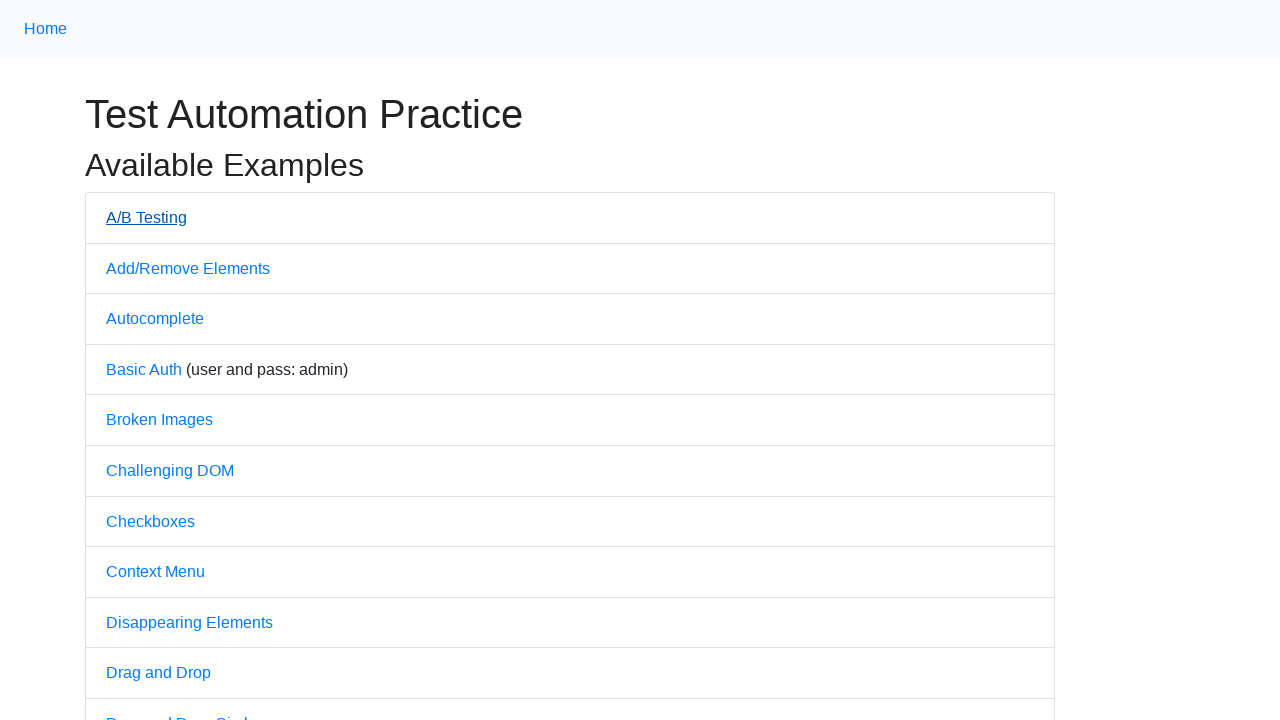